Tests drag and drop functionality by dragging an element from column A to column B on the Heroku demo page

Starting URL: https://the-internet.herokuapp.com/drag_and_drop

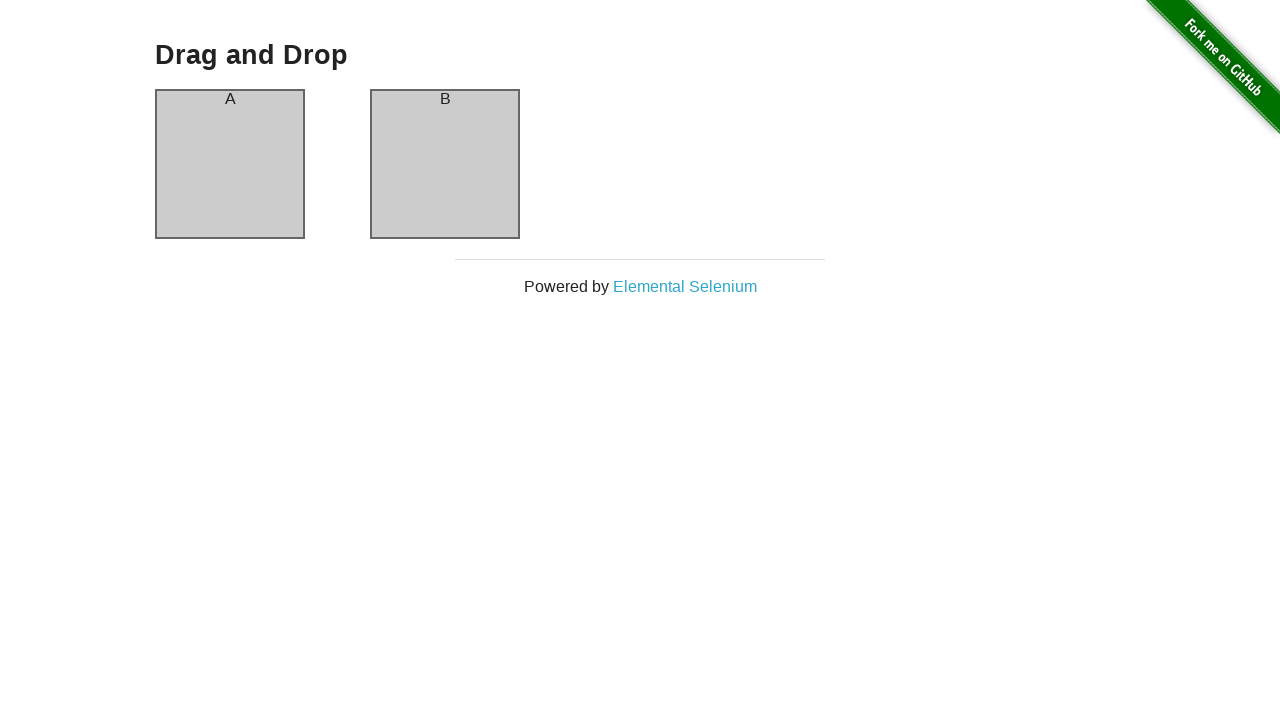

Waited for column A element to be visible
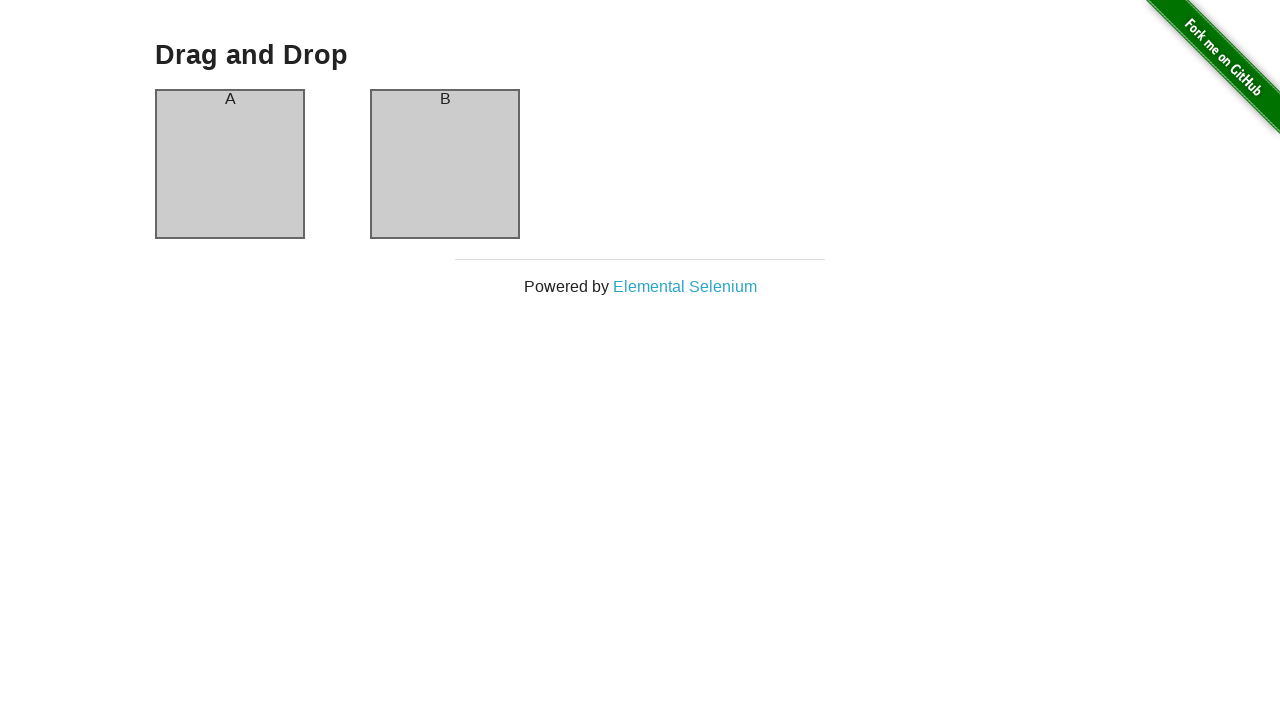

Waited for column B element to be visible
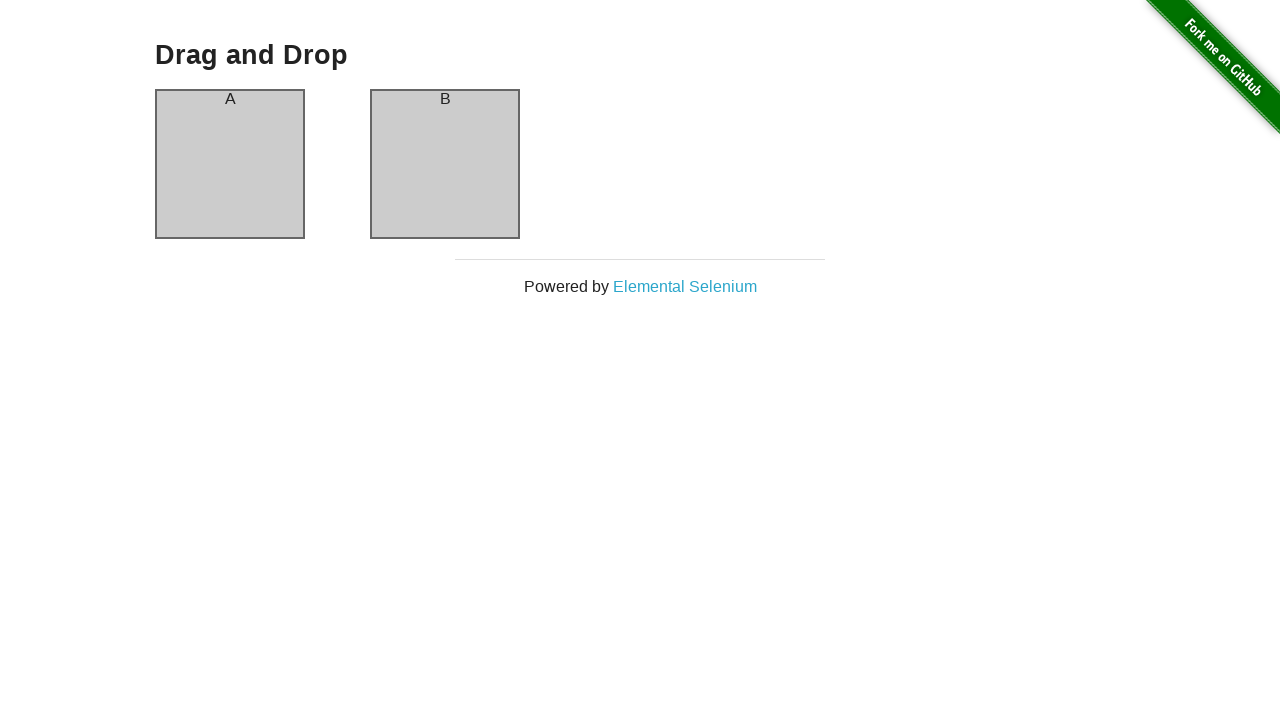

Dragged element from column A to column B at (445, 164)
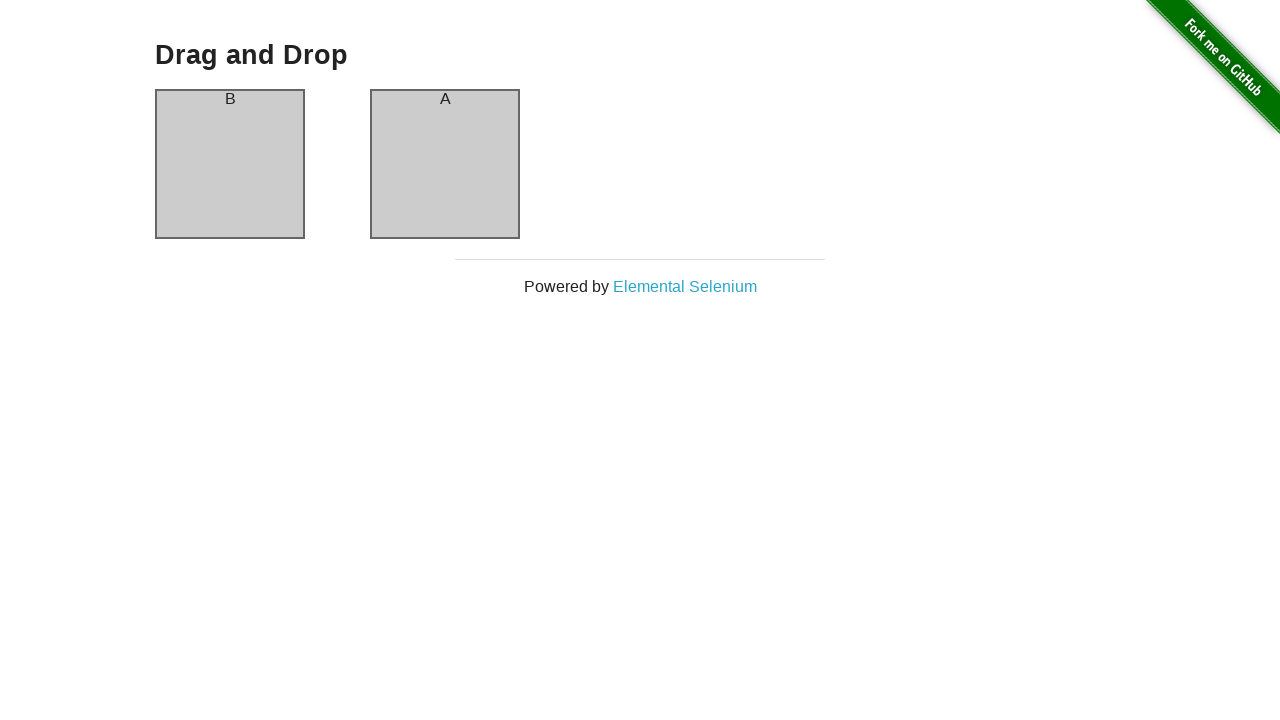

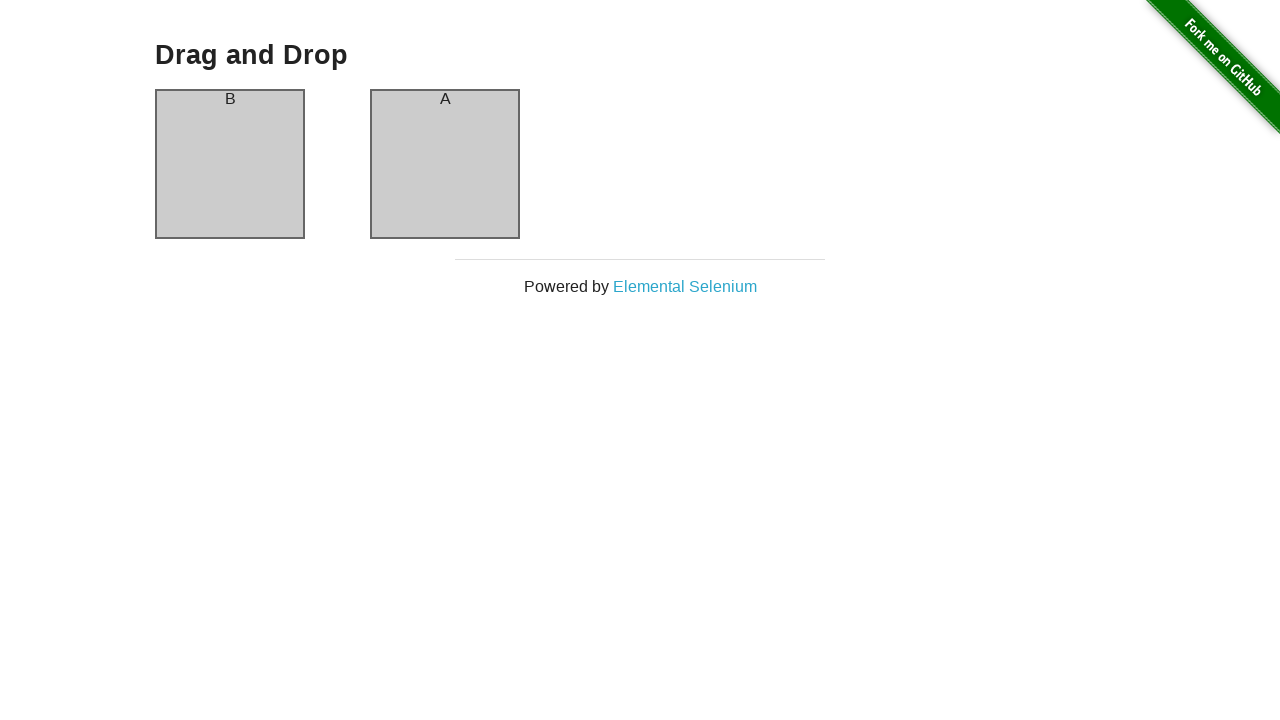